Tests that the counter displays the current number of todo items

Starting URL: https://demo.playwright.dev/todomvc

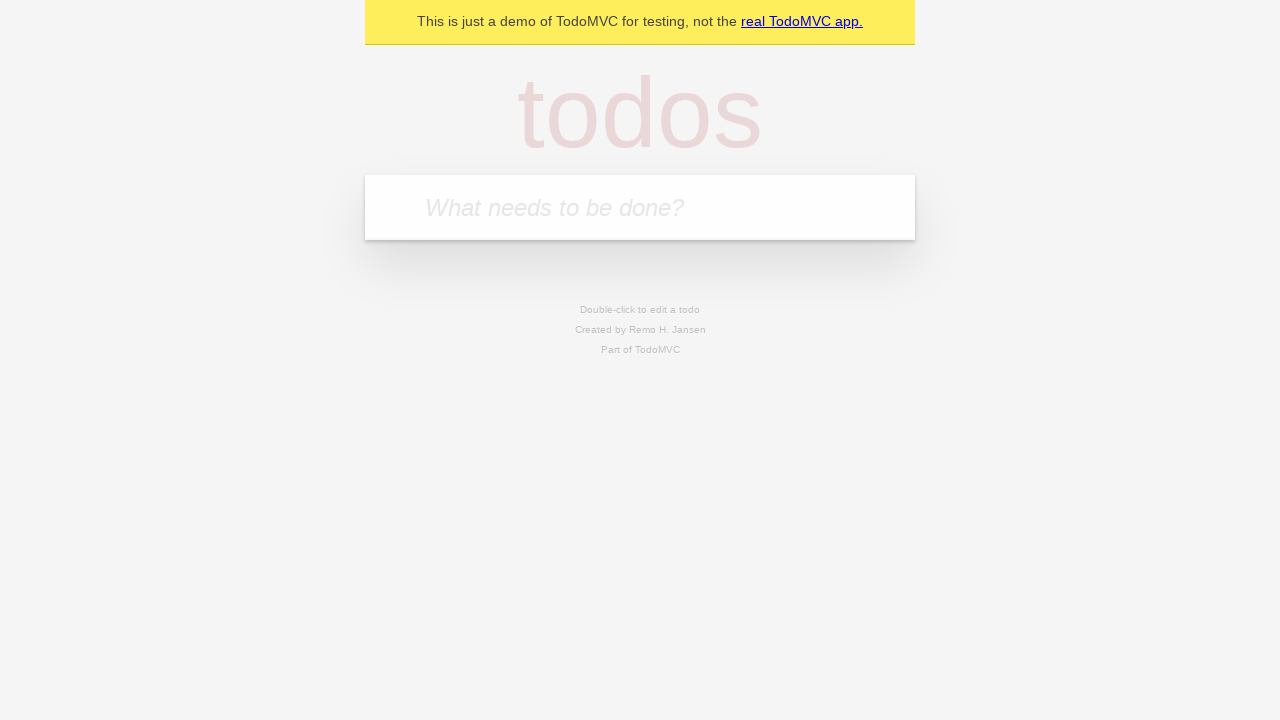

Located the todo input field
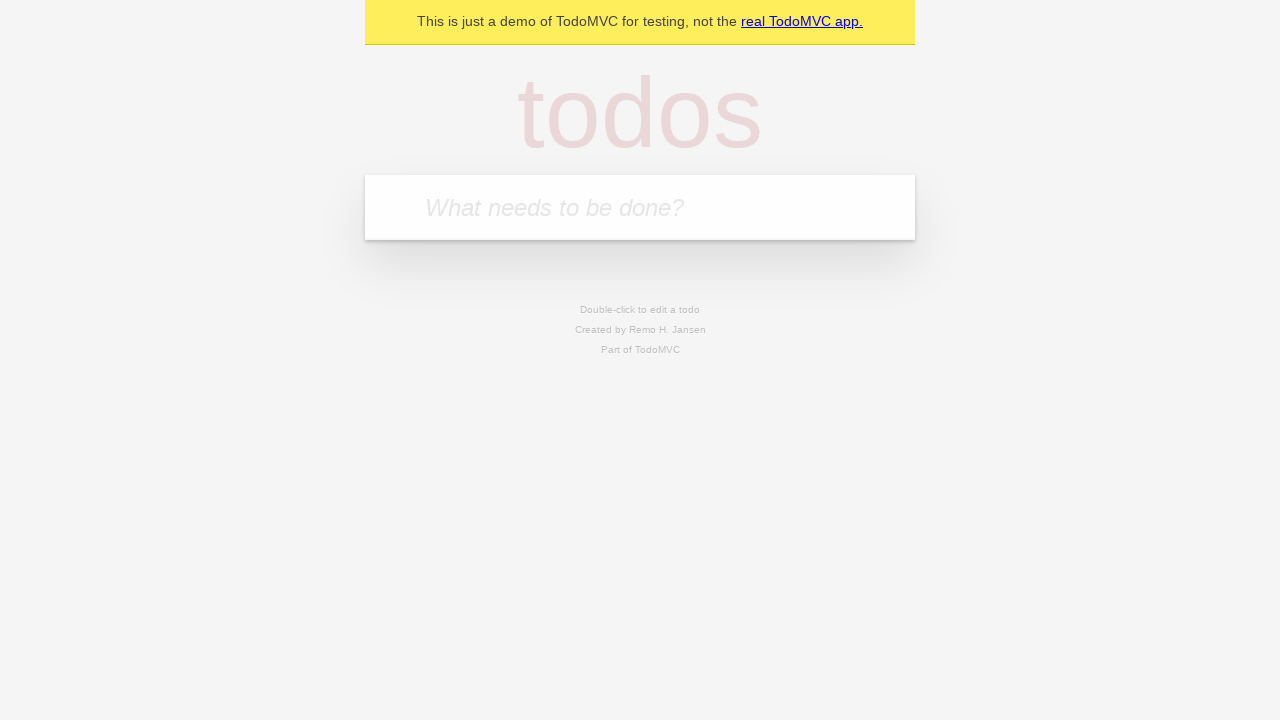

Filled first todo item with 'buy some cheese' on internal:attr=[placeholder="What needs to be done?"i]
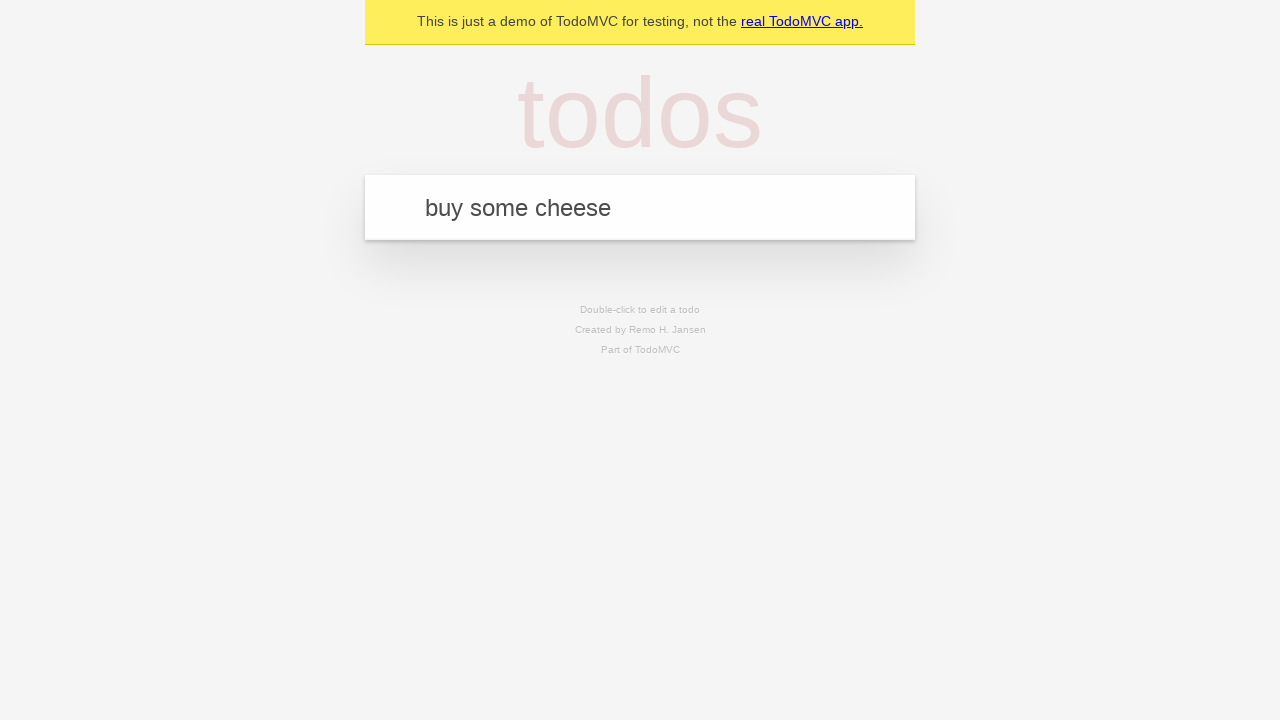

Submitted first todo item on internal:attr=[placeholder="What needs to be done?"i]
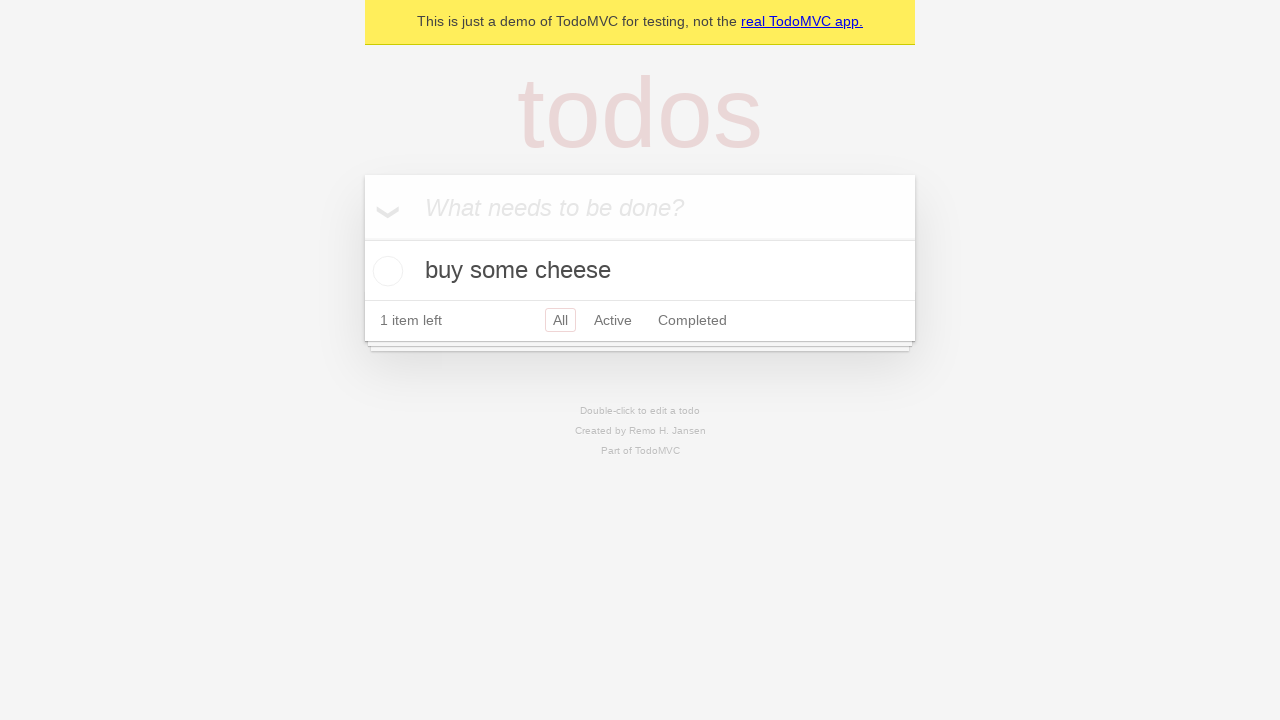

Todo counter element appeared after adding first item
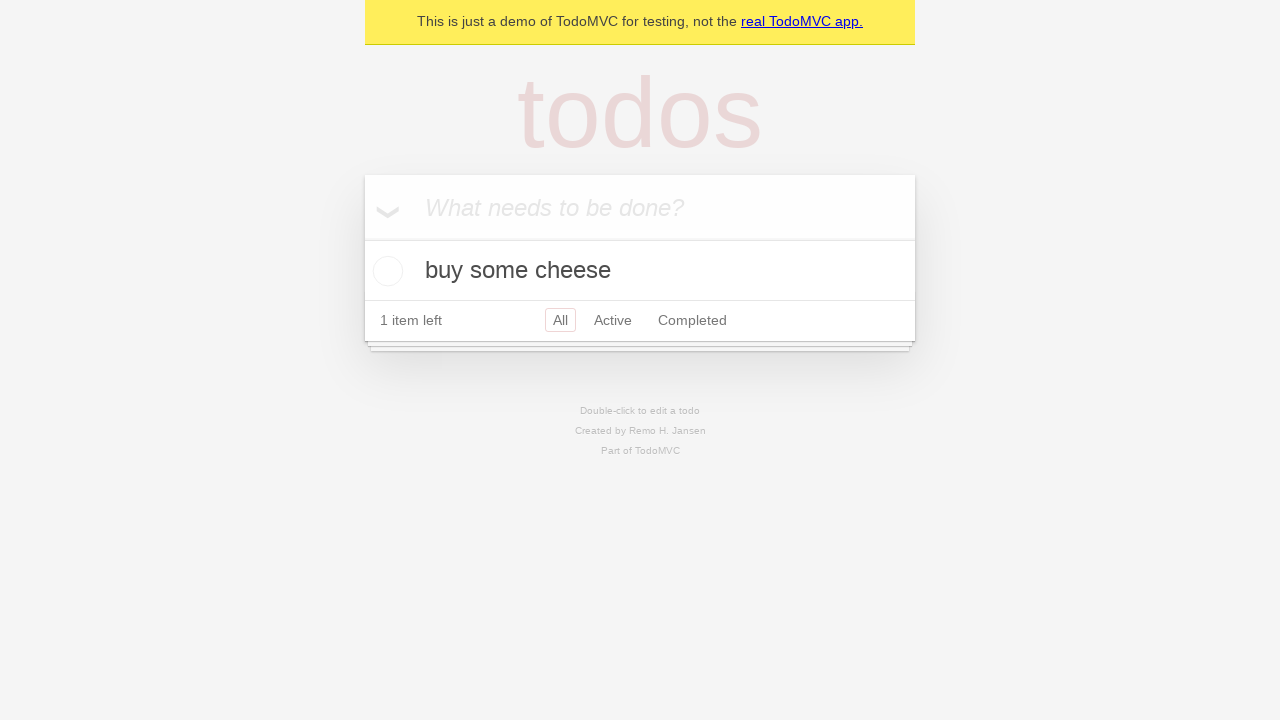

Filled second todo item with 'feed the cat' on internal:attr=[placeholder="What needs to be done?"i]
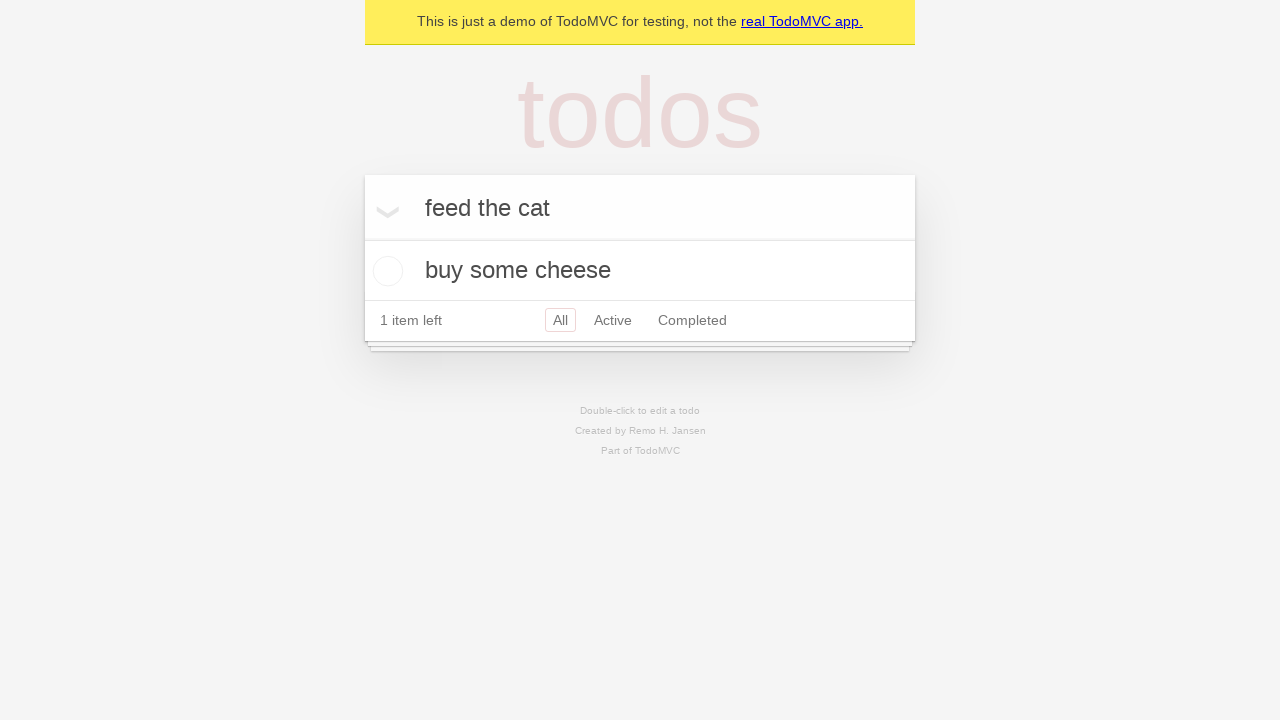

Submitted second todo item on internal:attr=[placeholder="What needs to be done?"i]
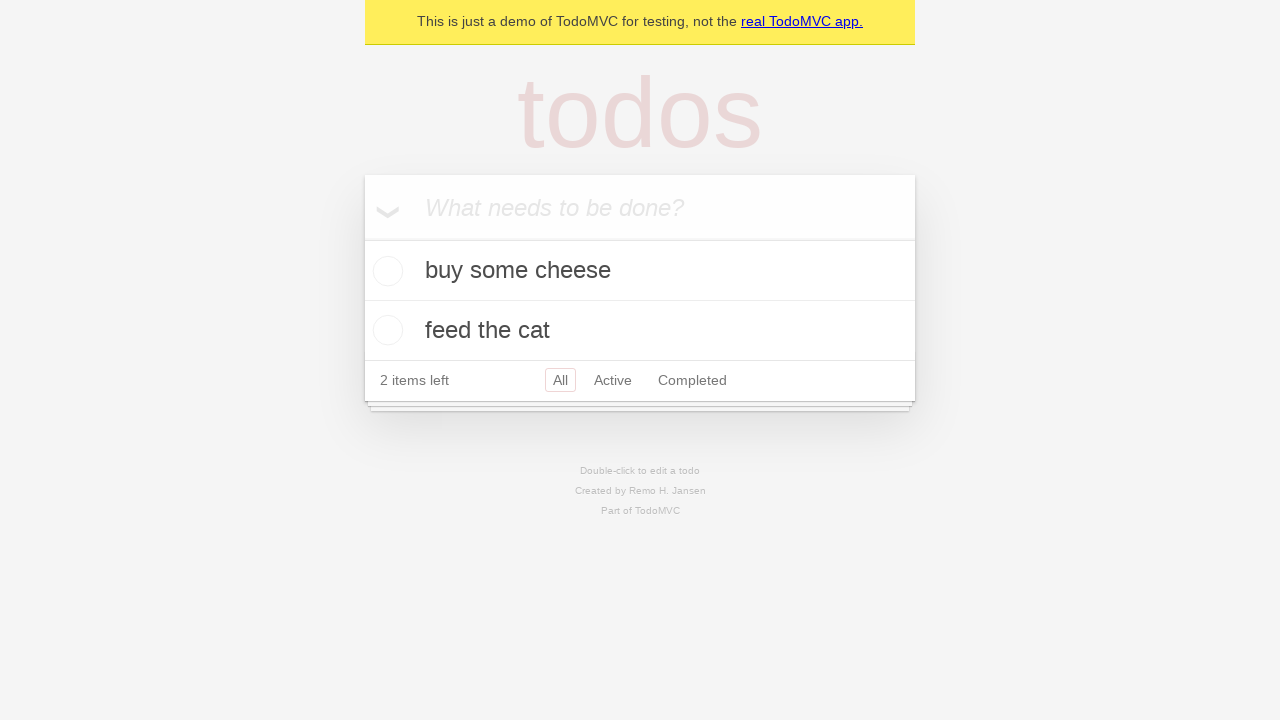

Todo counter updated to show 2 items
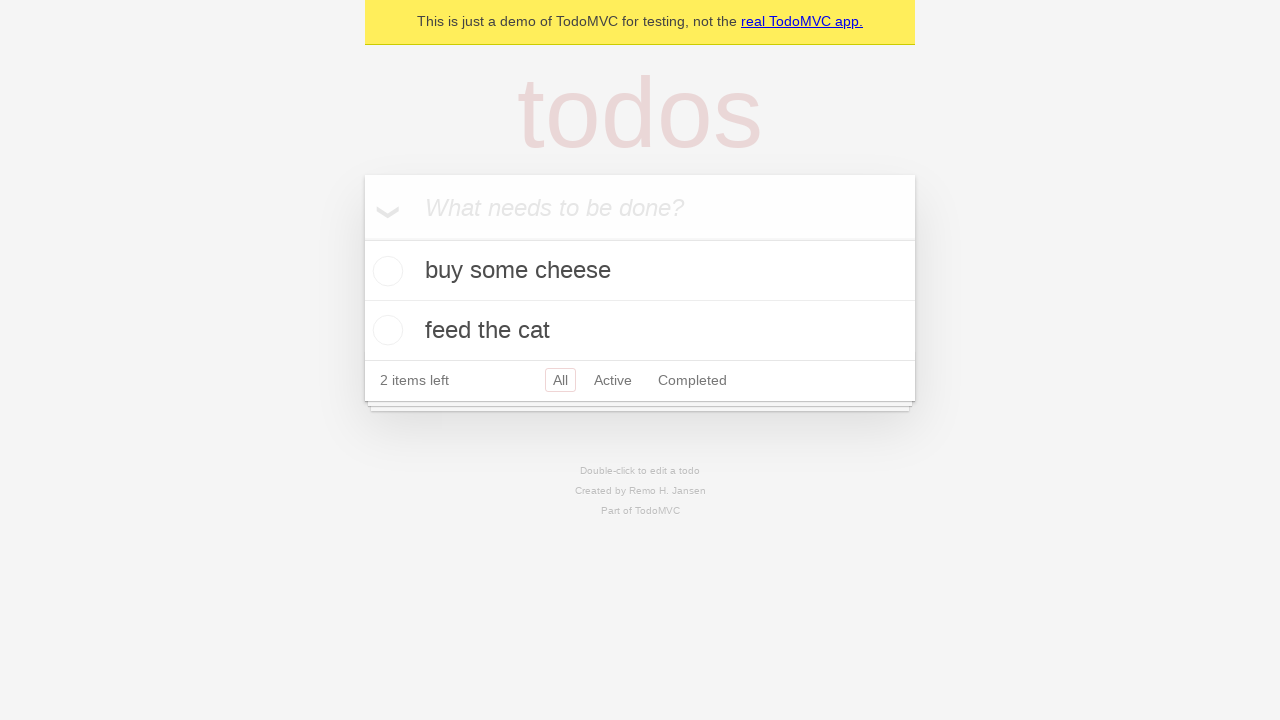

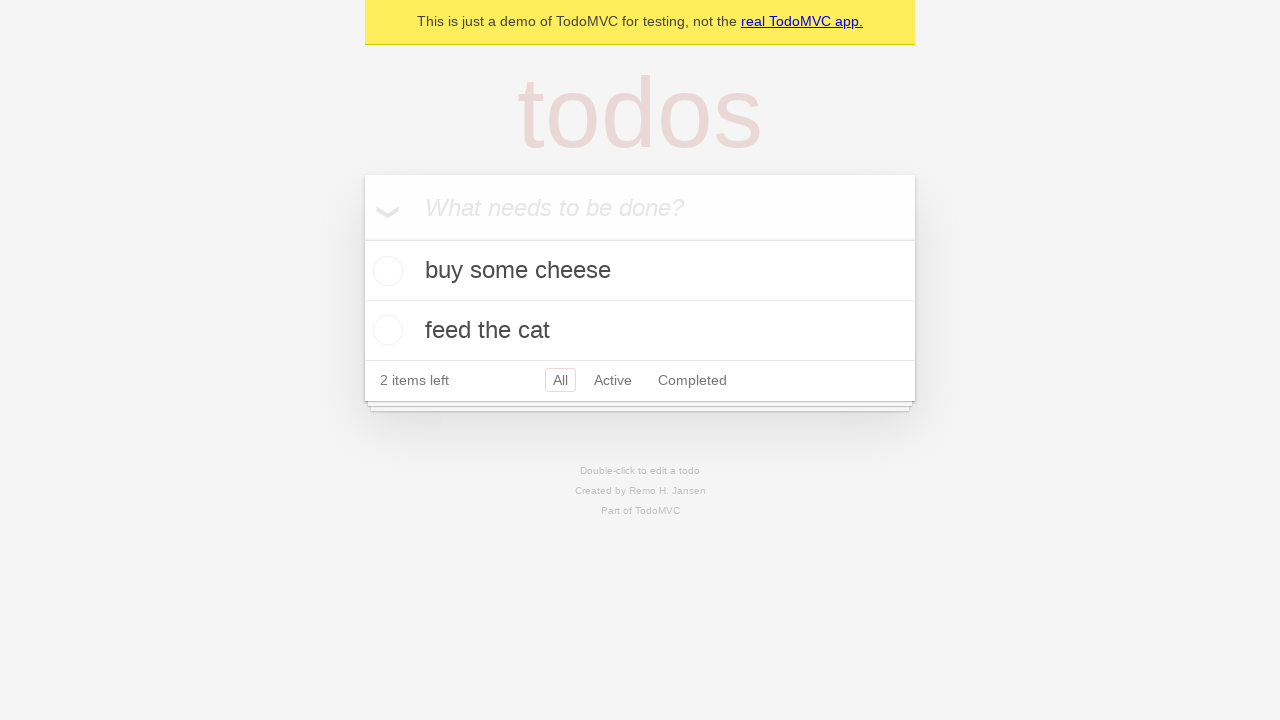